Tests clicking the "GET STARTED" link on the Playwright Python documentation page

Starting URL: https://playwright.dev/python

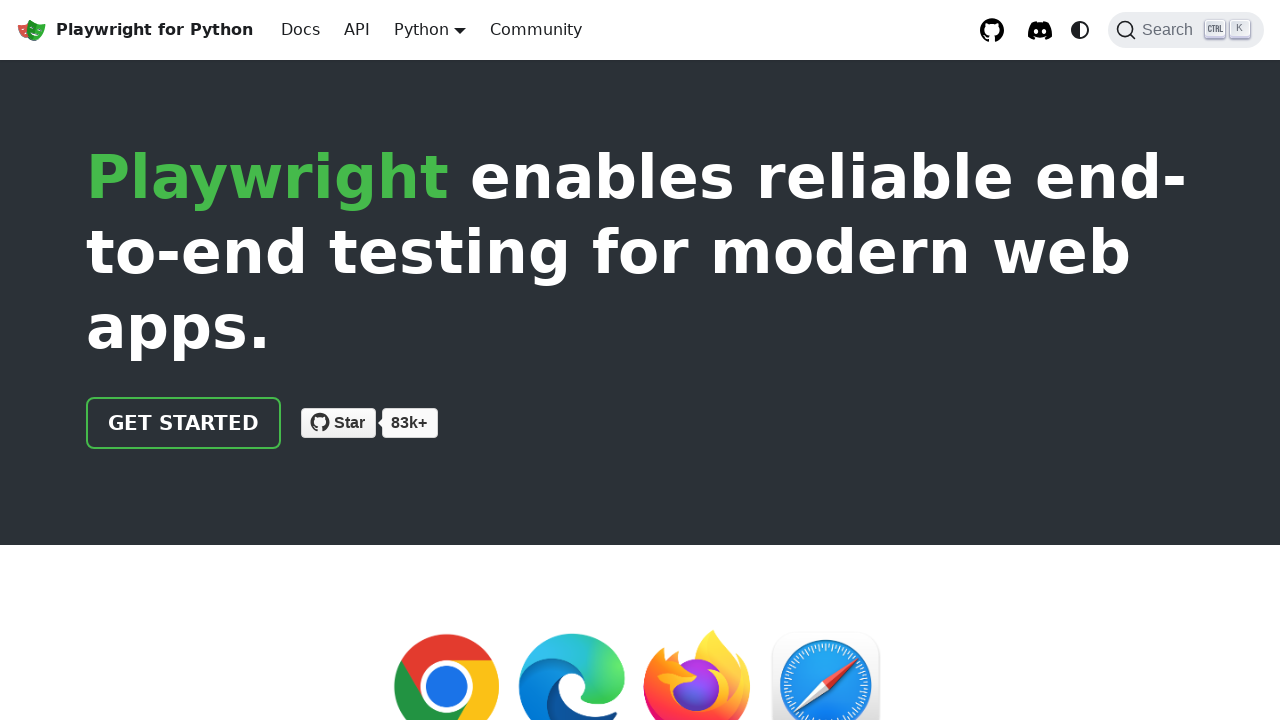

Located the GET STARTED link on the Playwright Python documentation page
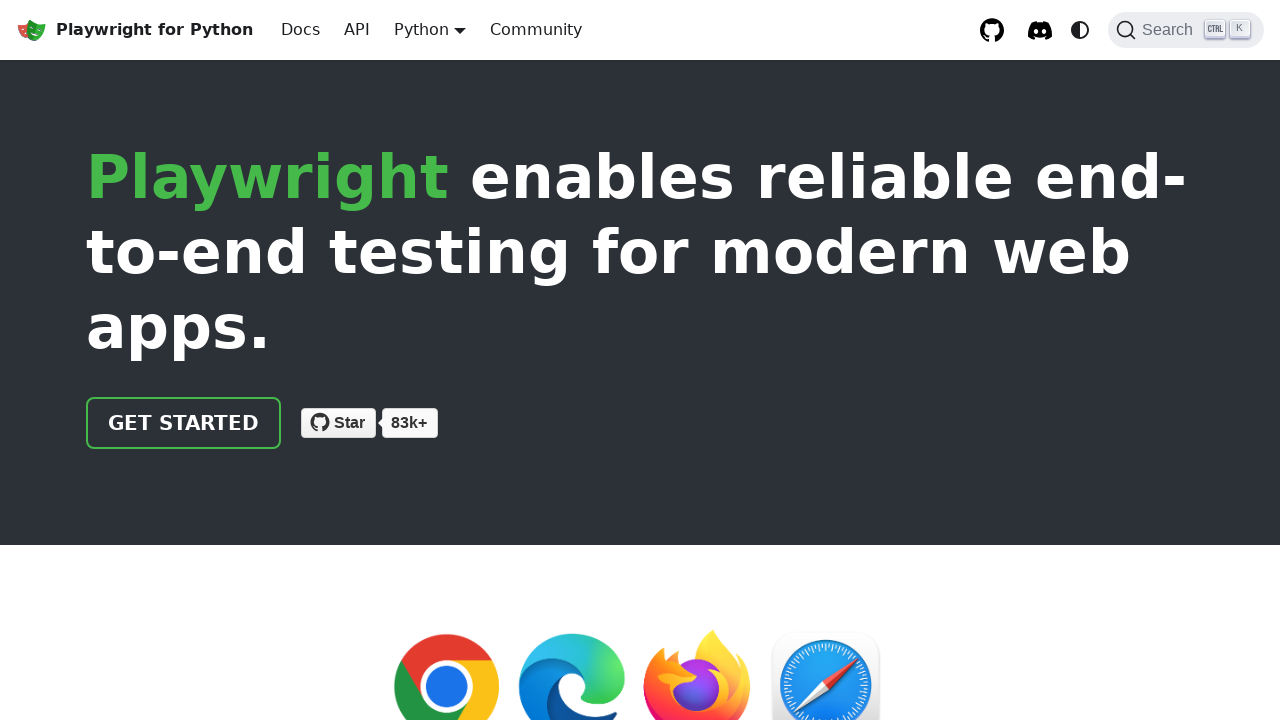

Clicked the GET STARTED link at (184, 423) on internal:role=link[name="GET STARTED"i]
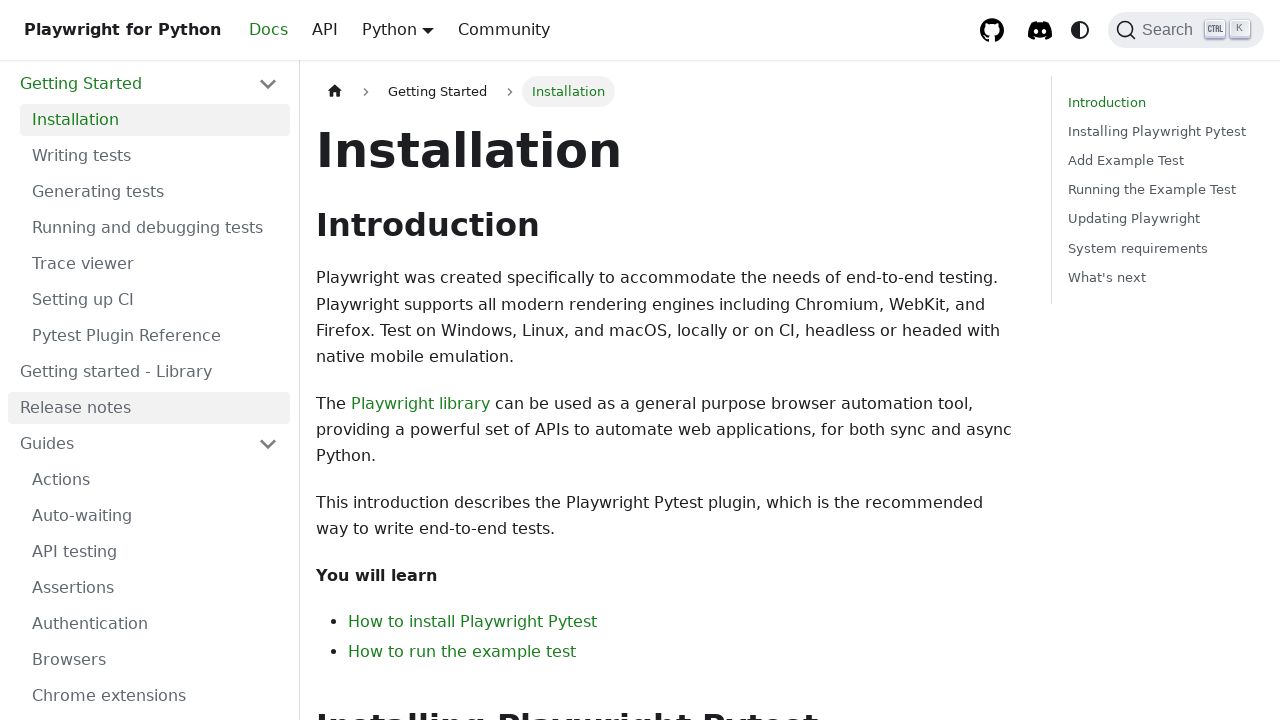

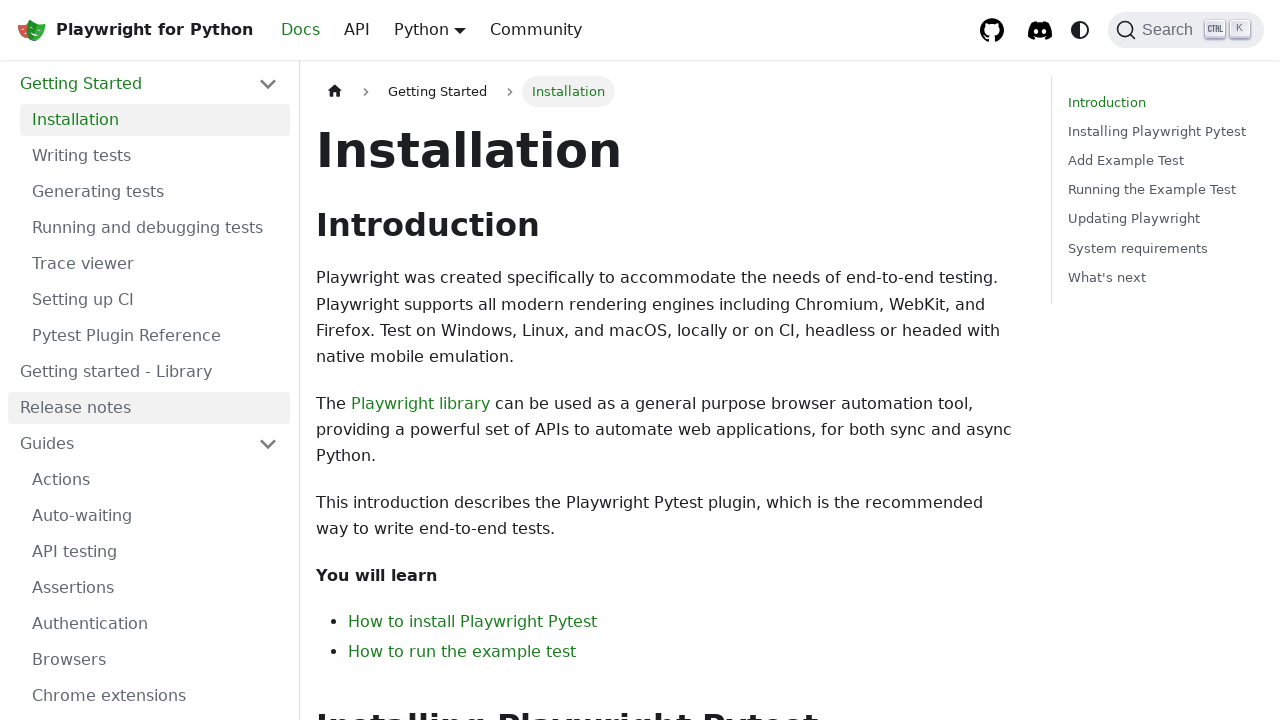